Tests unmarking items as complete by unchecking their toggle checkboxes

Starting URL: https://demo.playwright.dev/todomvc

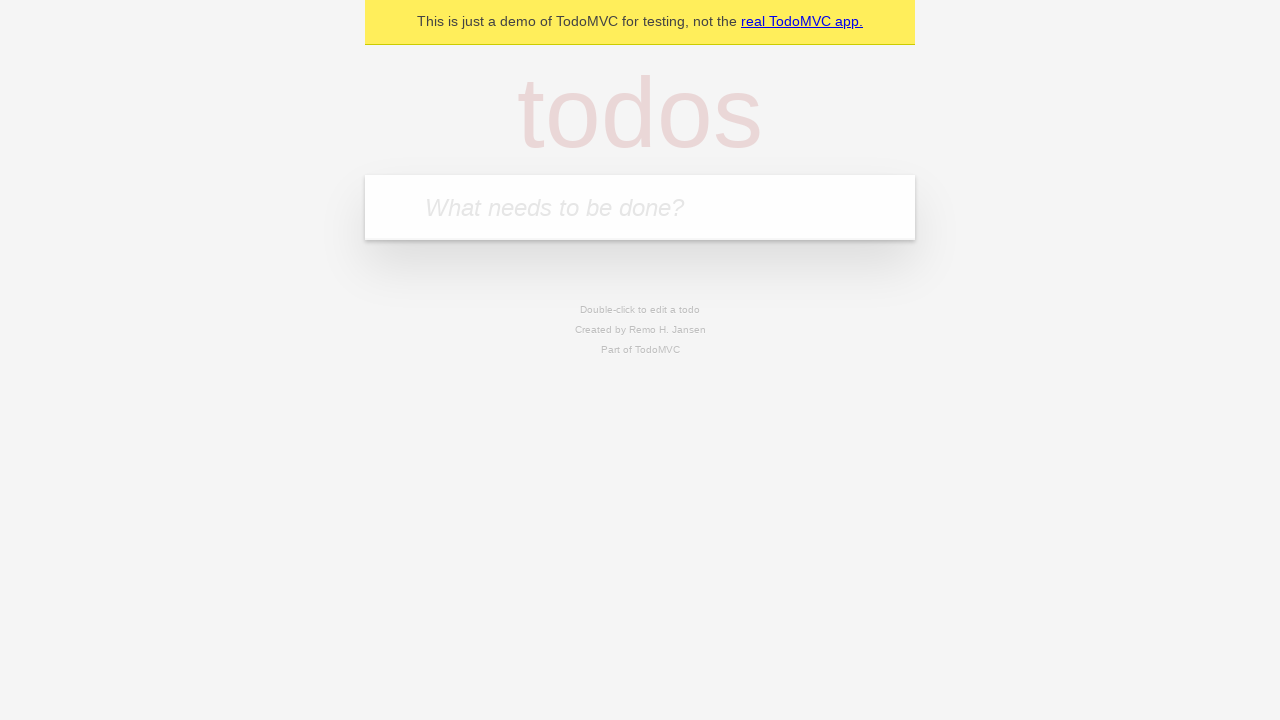

Navigated to TodoMVC demo application
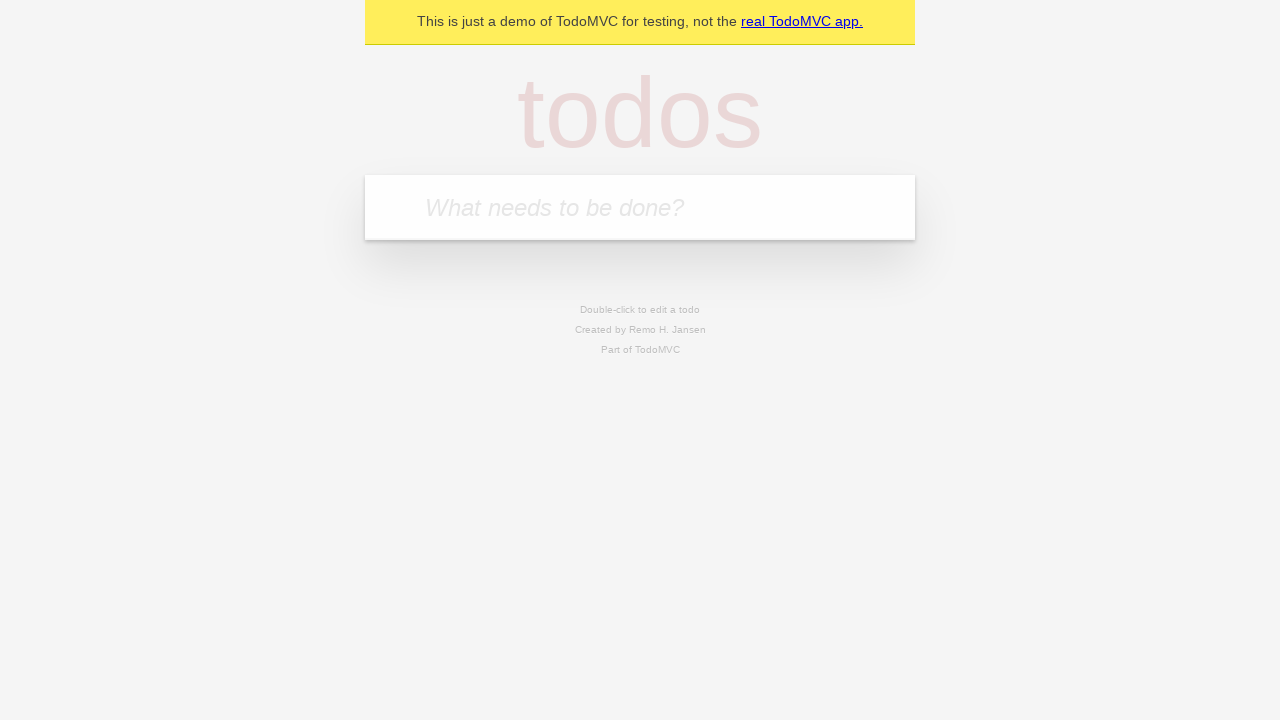

Filled new todo input with 'buy some cheese' on .new-todo
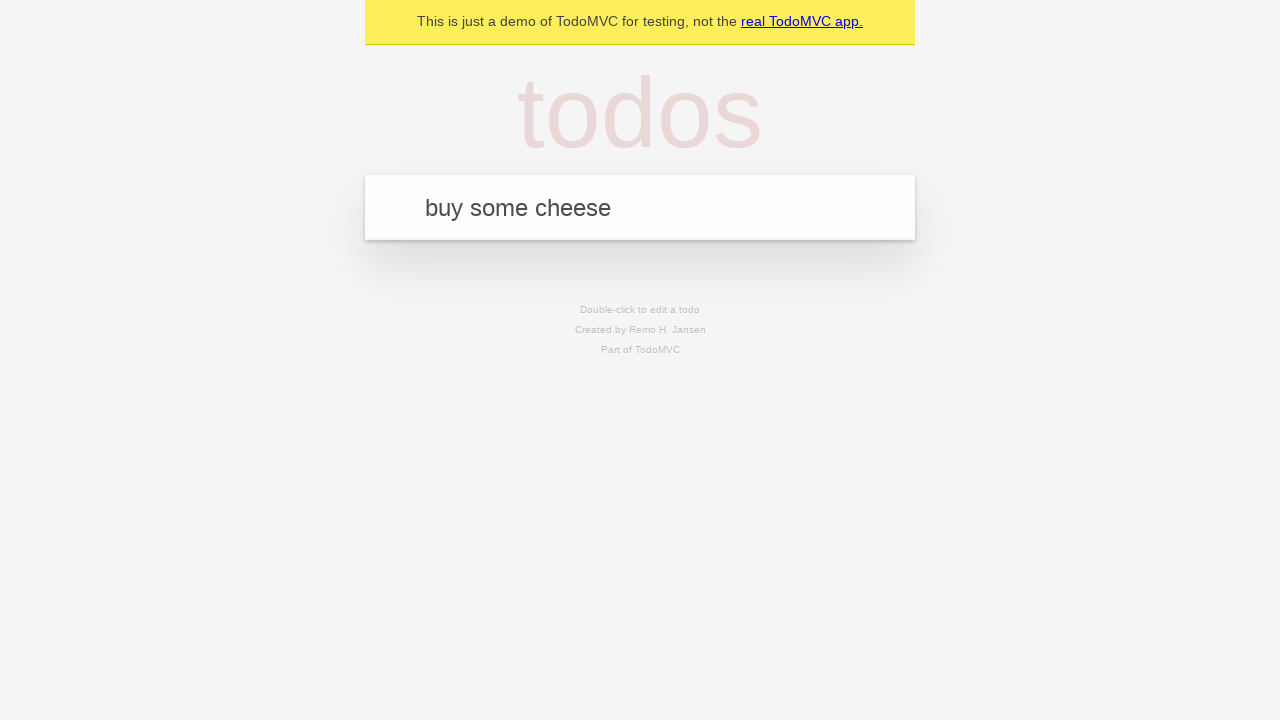

Pressed Enter to create first todo item on .new-todo
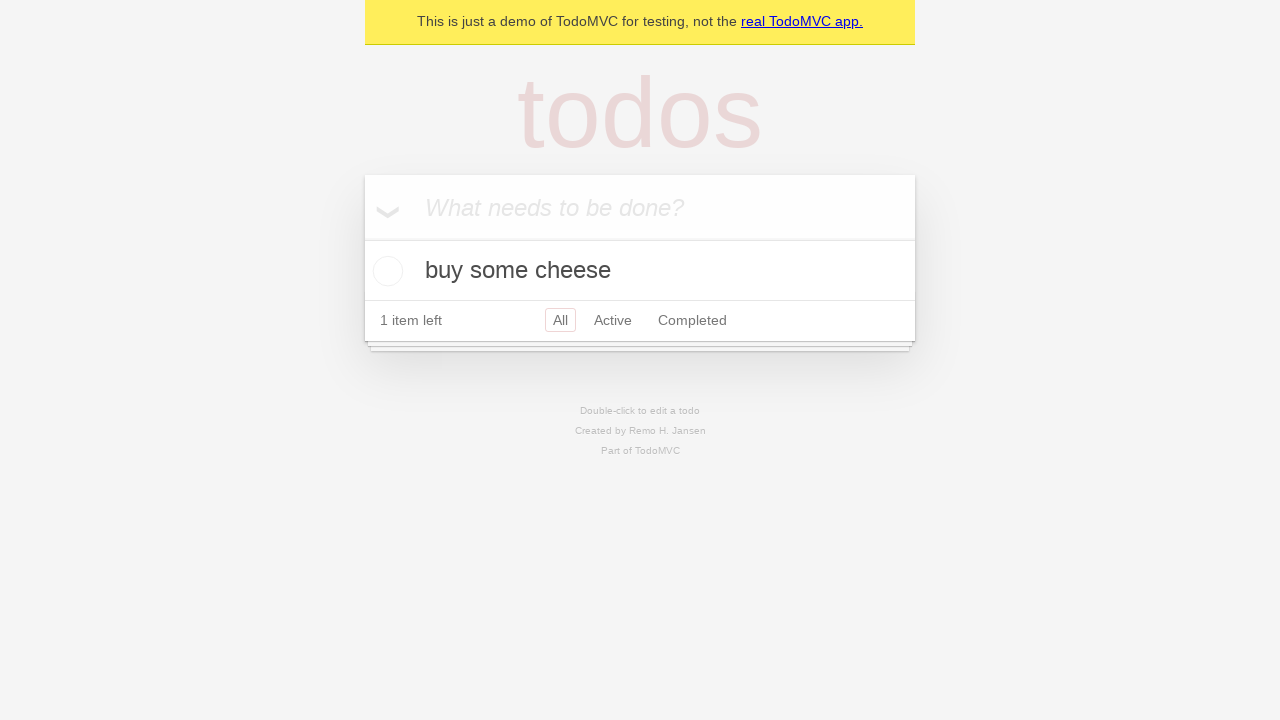

Filled new todo input with 'feed the cat' on .new-todo
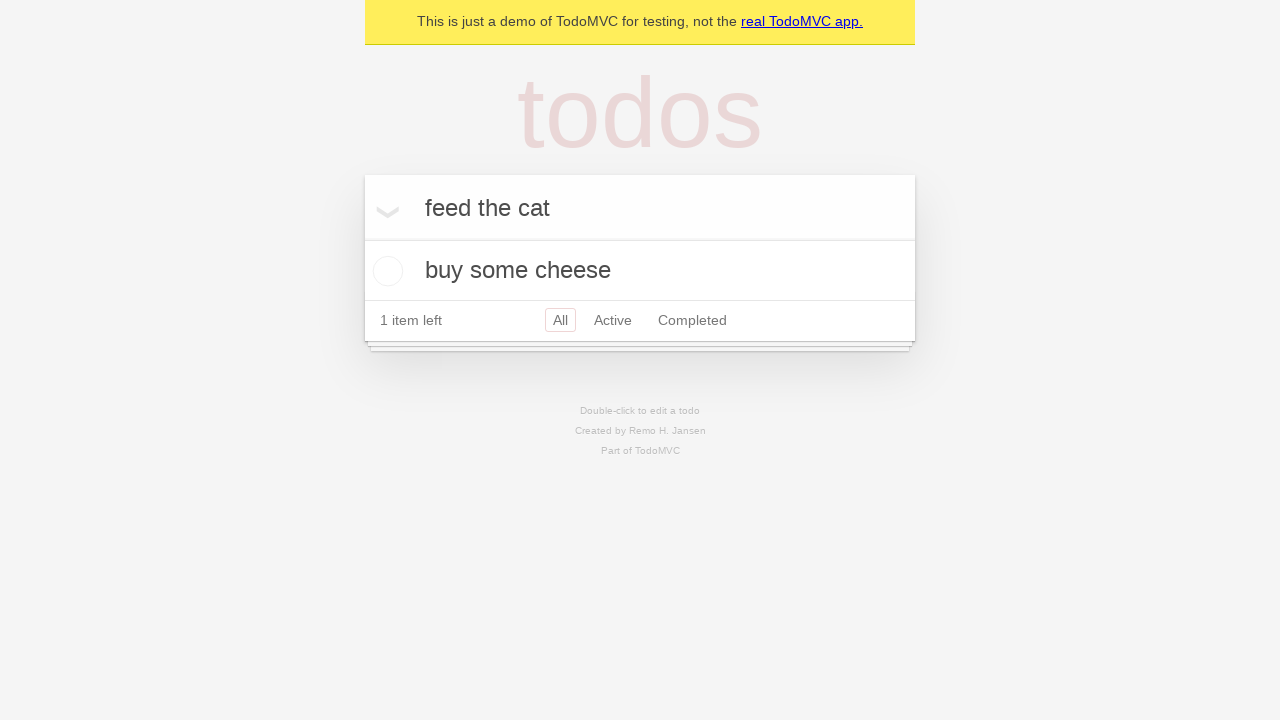

Pressed Enter to create second todo item on .new-todo
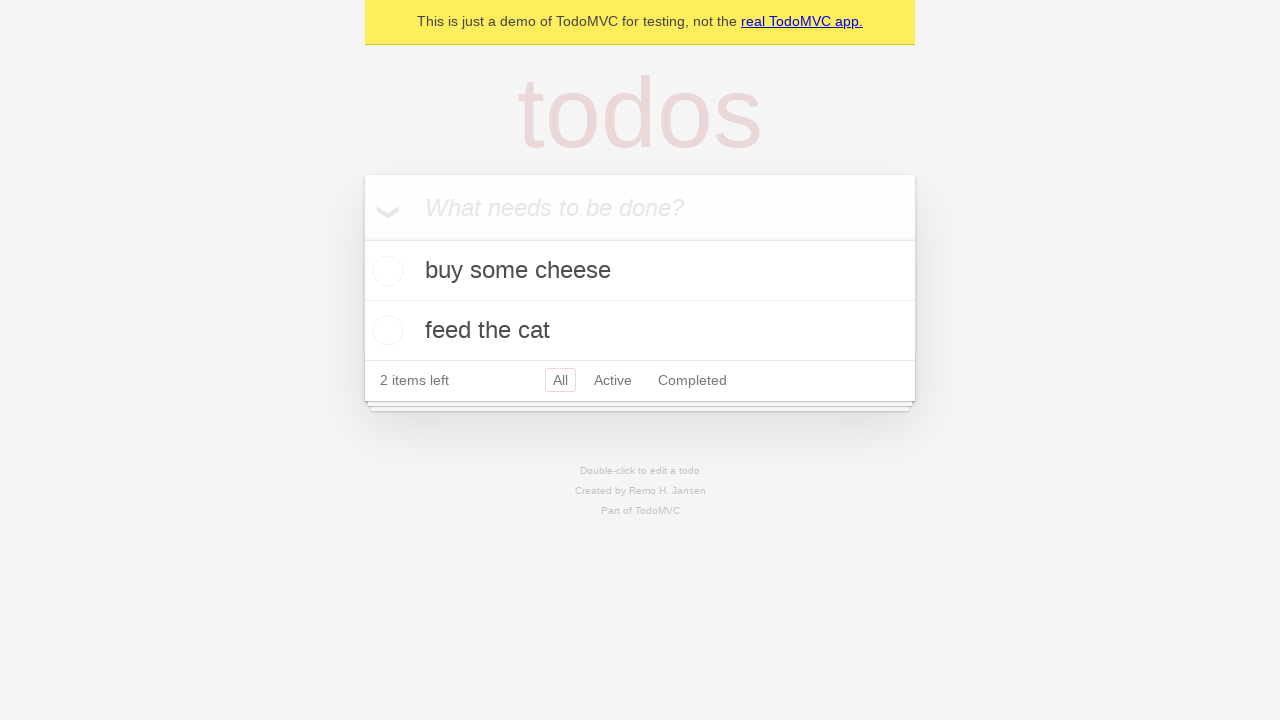

Checked first todo item toggle checkbox at (385, 271) on .todo-list li >> nth=0 >> .toggle
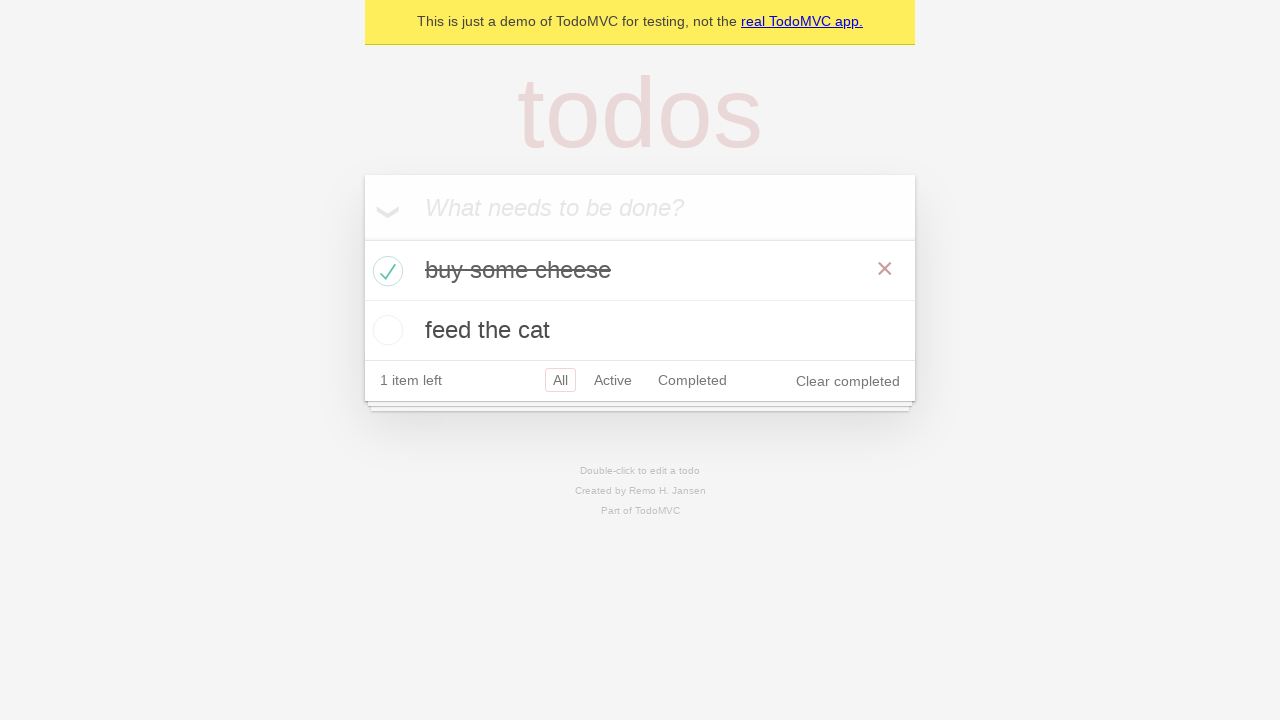

Unchecked first todo item toggle checkbox to mark as incomplete at (385, 271) on .todo-list li >> nth=0 >> .toggle
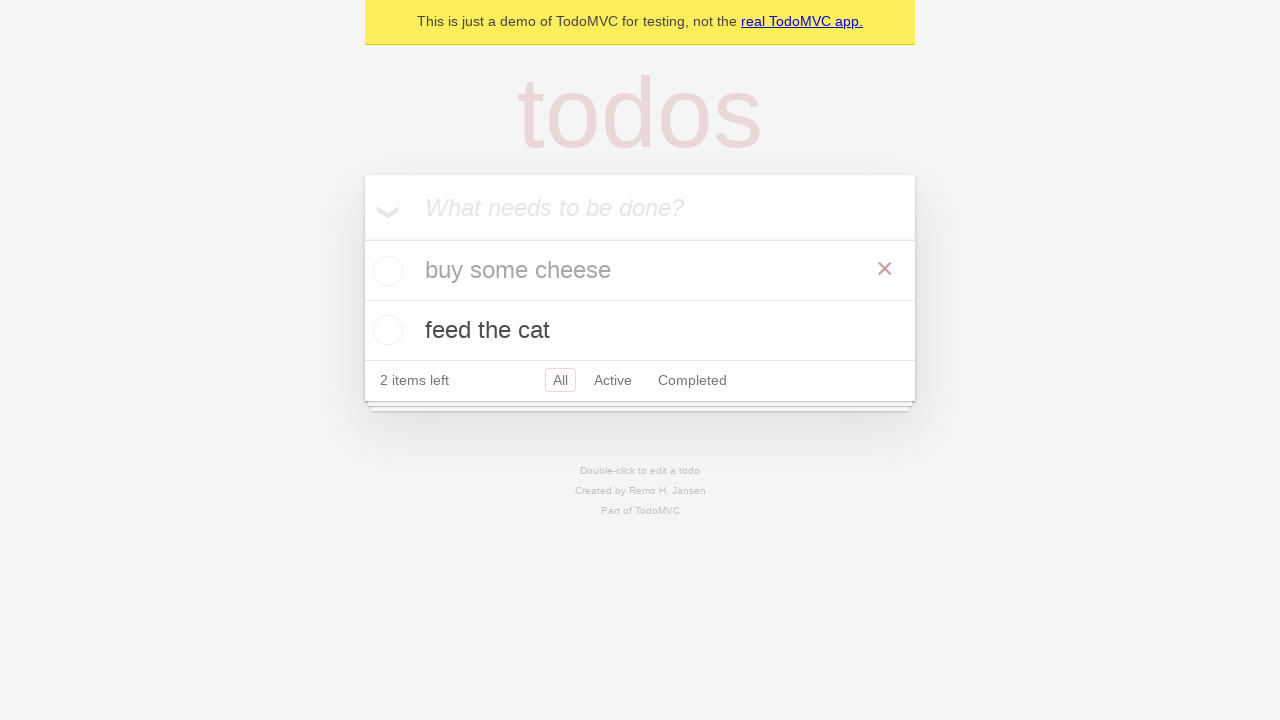

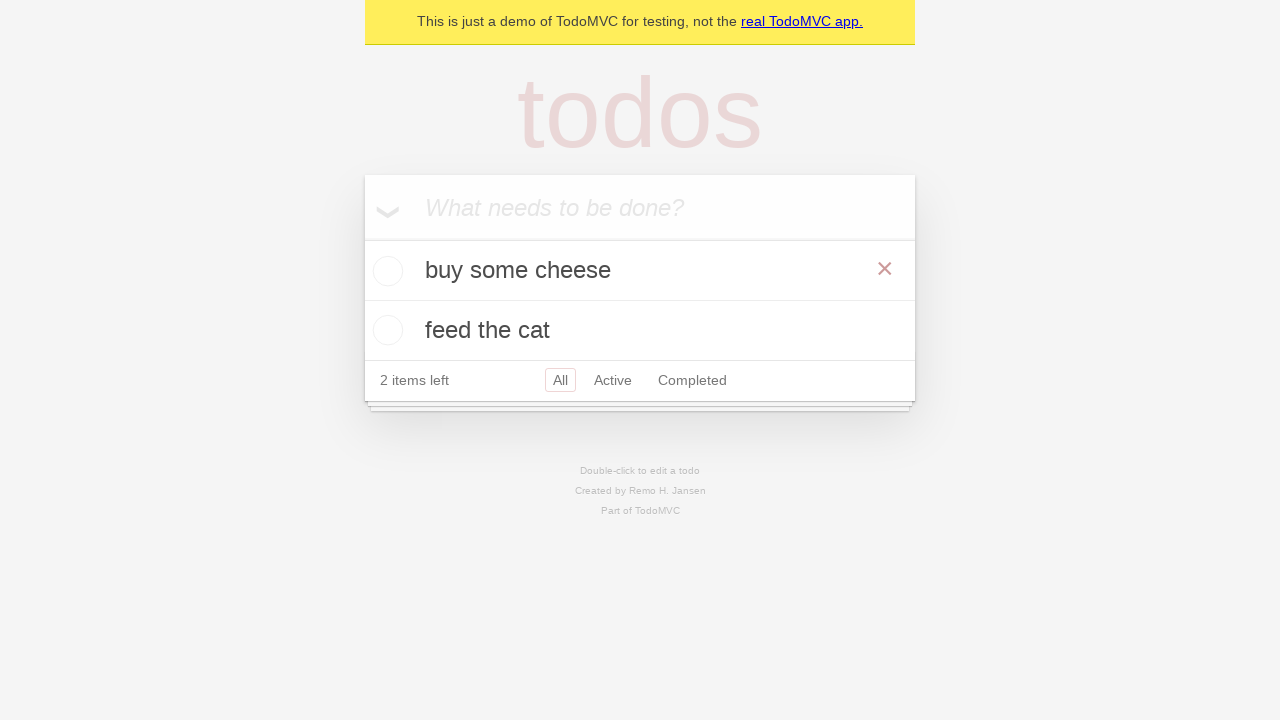